Tests JavaScript confirm alert by clicking the confirm button, accepting it, verifying the result, then dismissing it and verifying the cancel result

Starting URL: https://the-internet.herokuapp.com/javascript_alerts

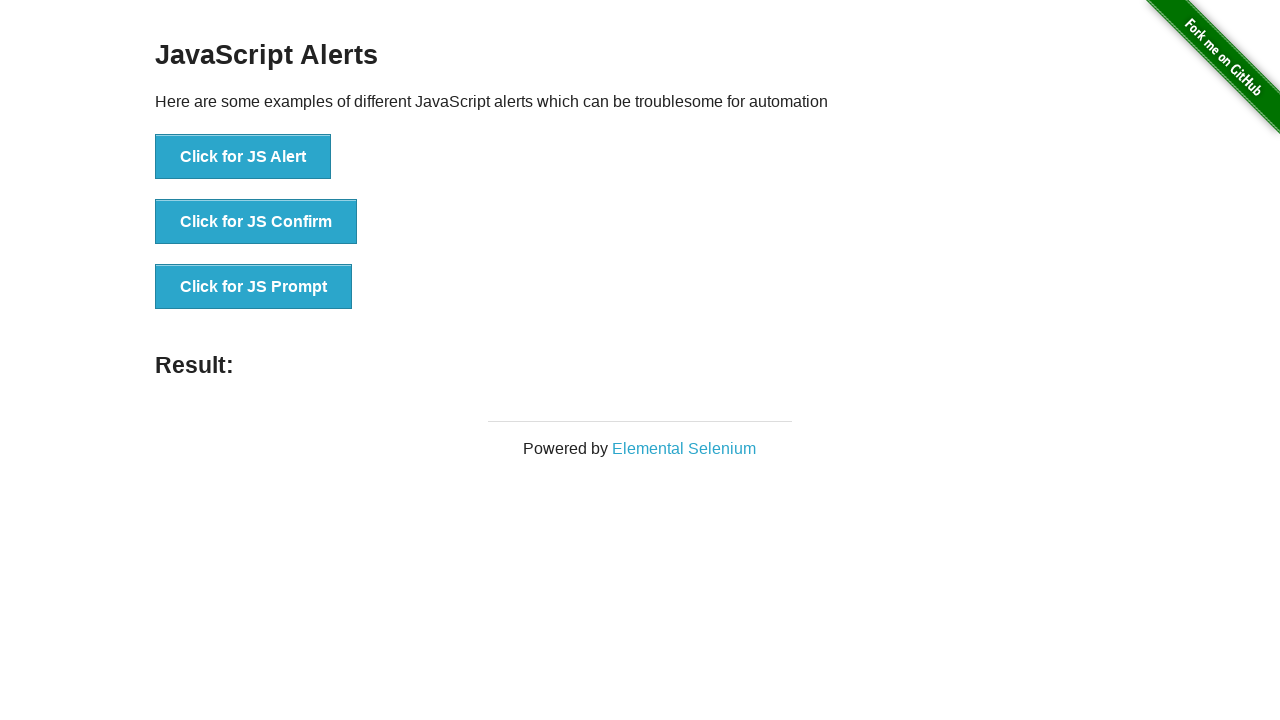

Set up dialog handler to accept confirm dialog
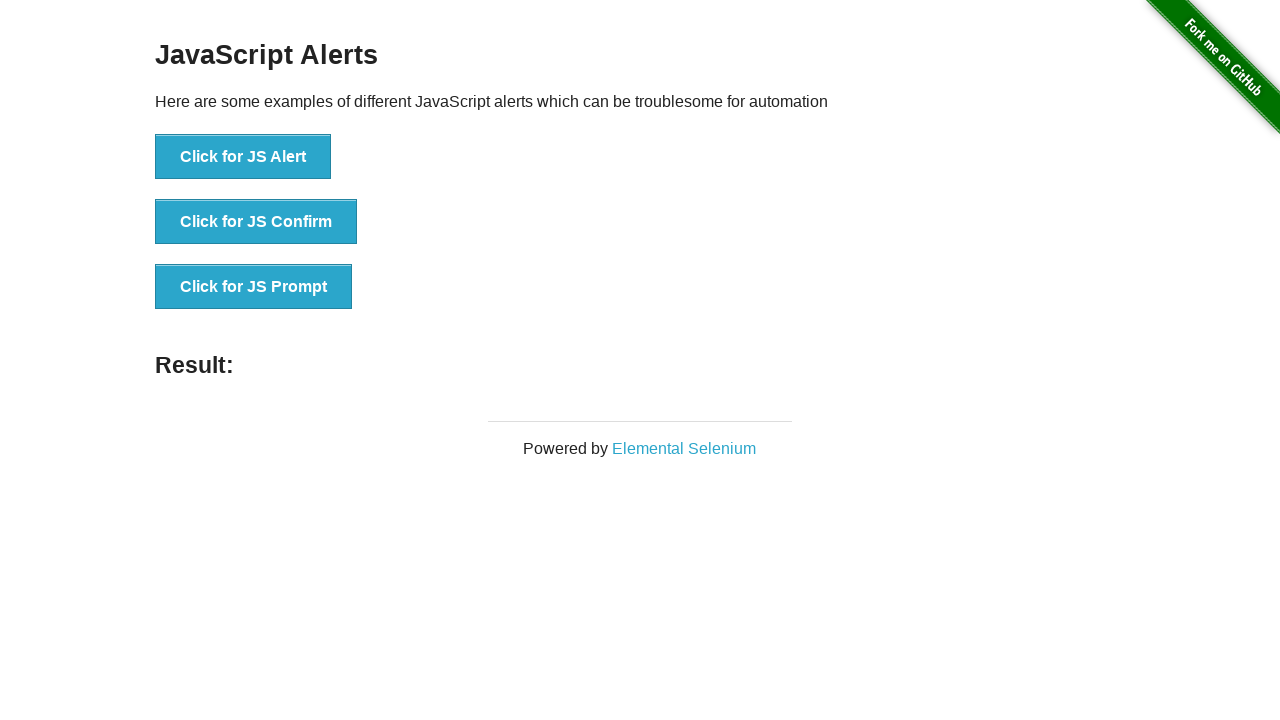

Clicked JS Confirm button to trigger first confirm alert at (256, 222) on button[onclick='jsConfirm()']
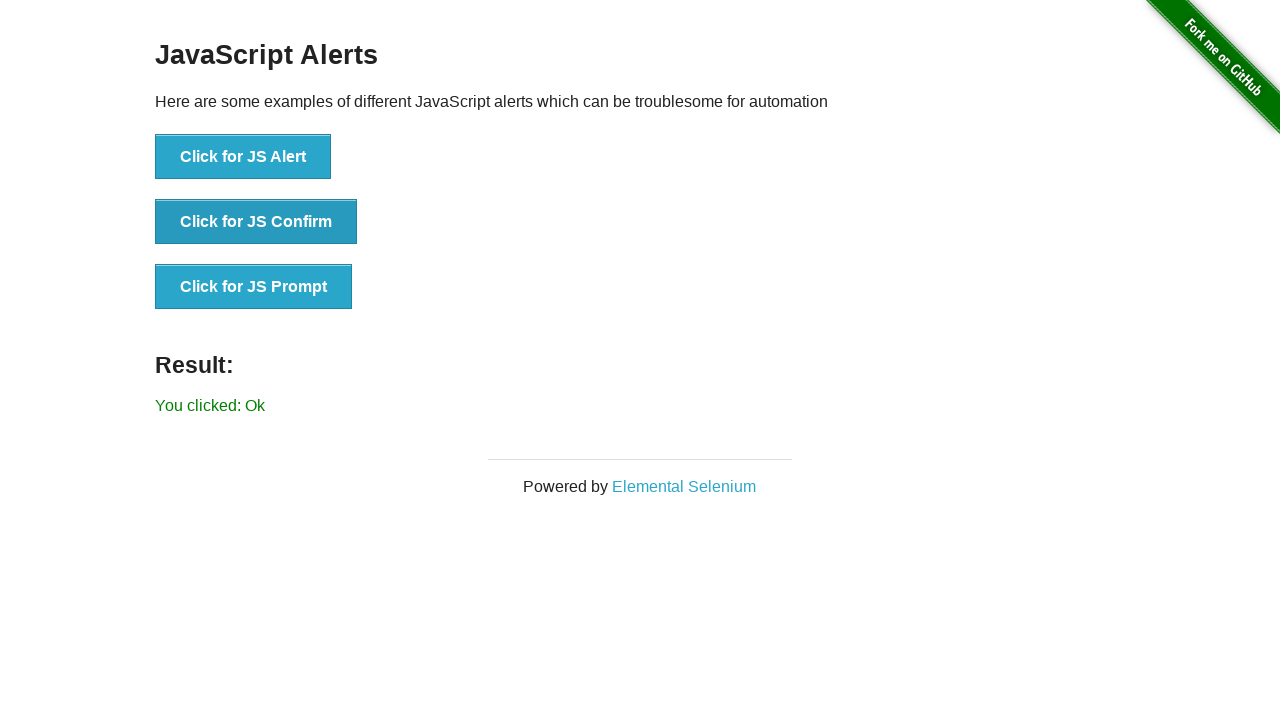

Confirm dialog accepted and result text updated to 'You clicked: Ok'
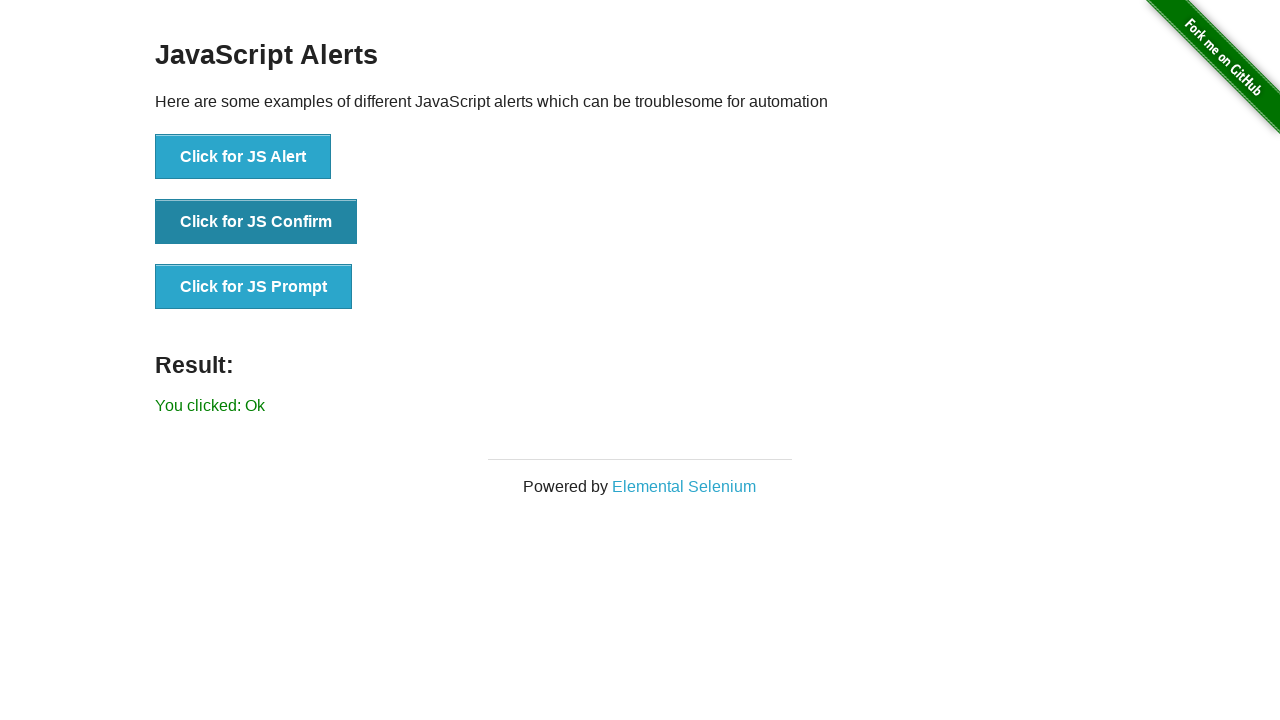

Set up dialog handler to dismiss confirm dialog
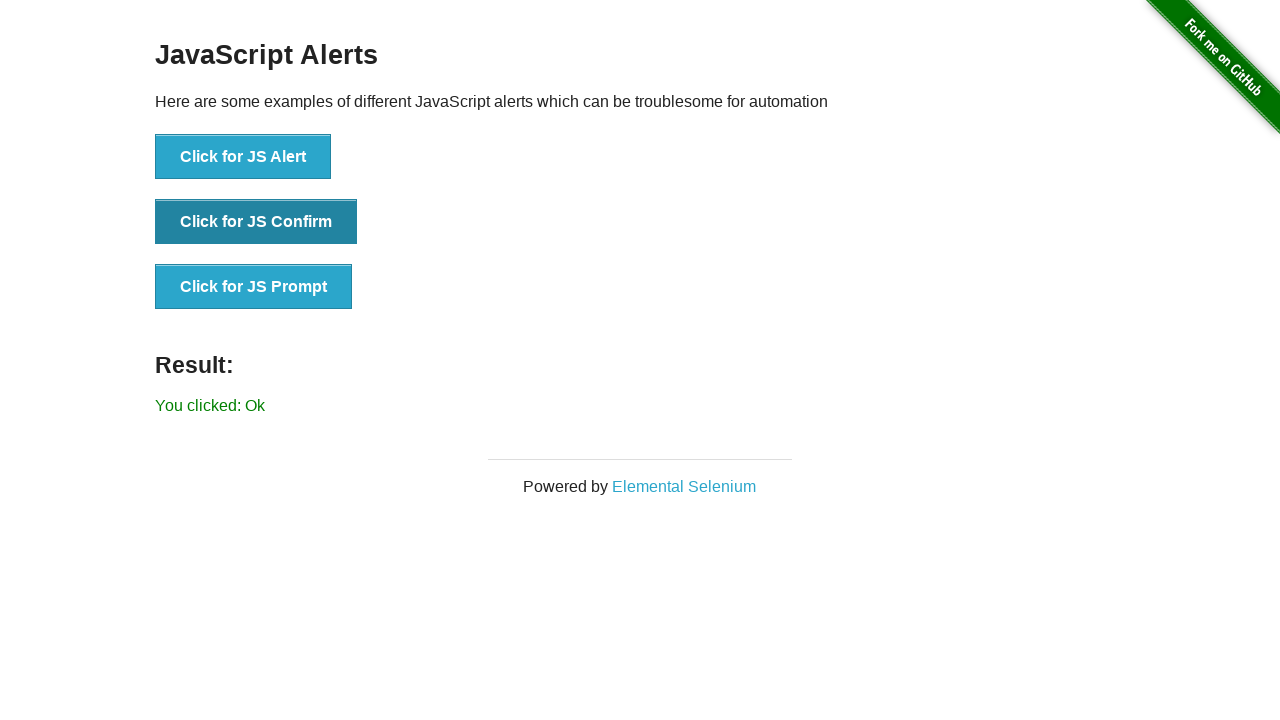

Clicked JS Confirm button to trigger second confirm alert at (256, 222) on button[onclick='jsConfirm()']
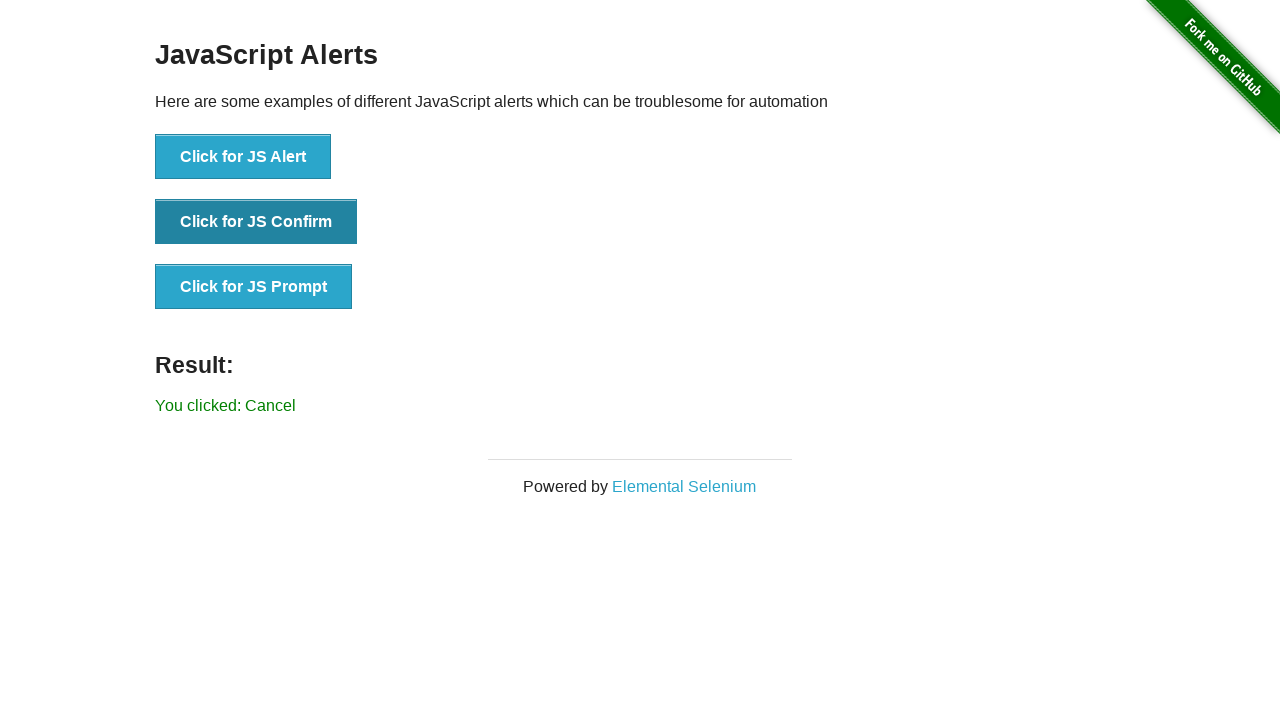

Confirm dialog dismissed and result text updated to 'You clicked: Cancel'
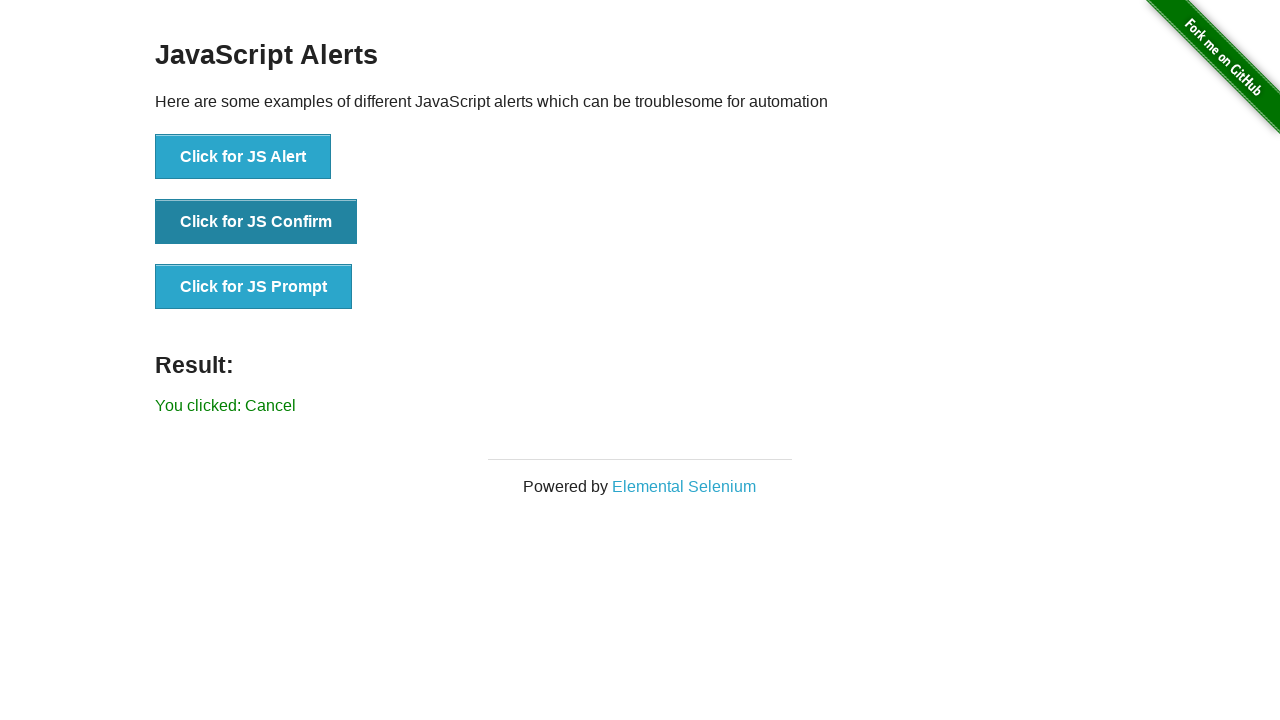

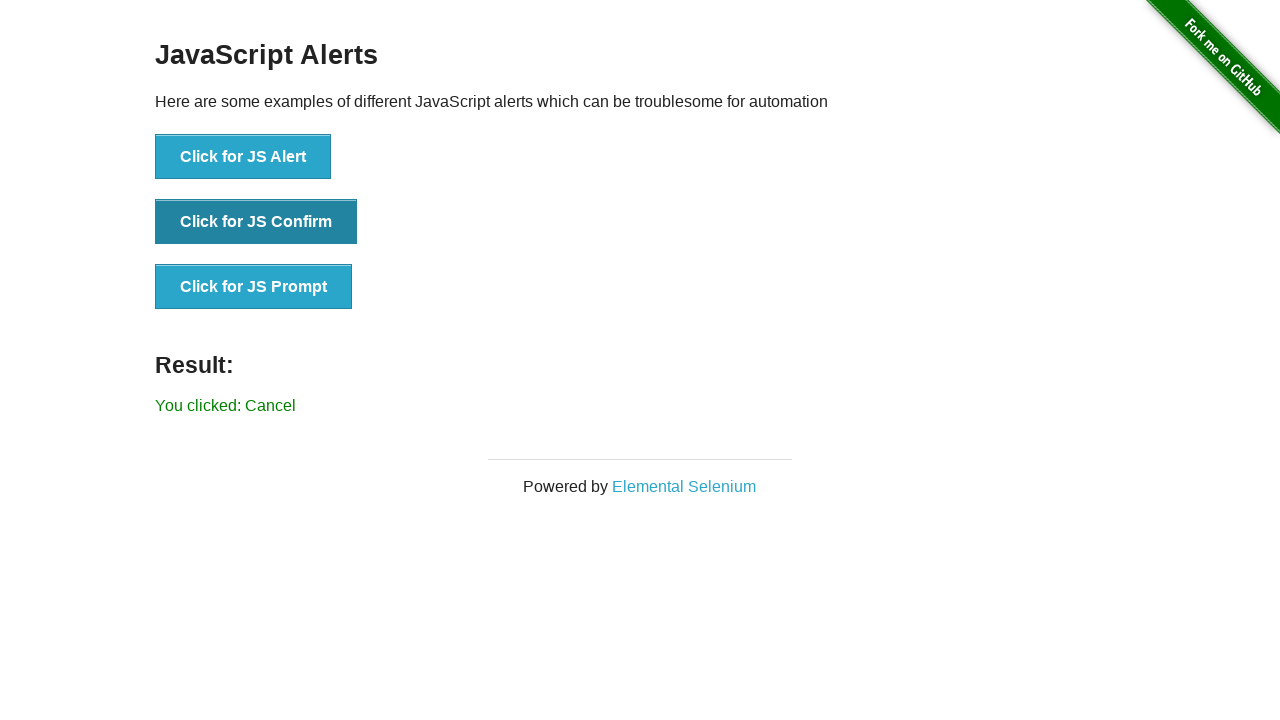